Tests handling a JavaScript prompt dialog by clicking on the basic elements tab, triggering the prompt, entering a name, accepting it, and verifying the result message.

Starting URL: http://automationbykrishna.com

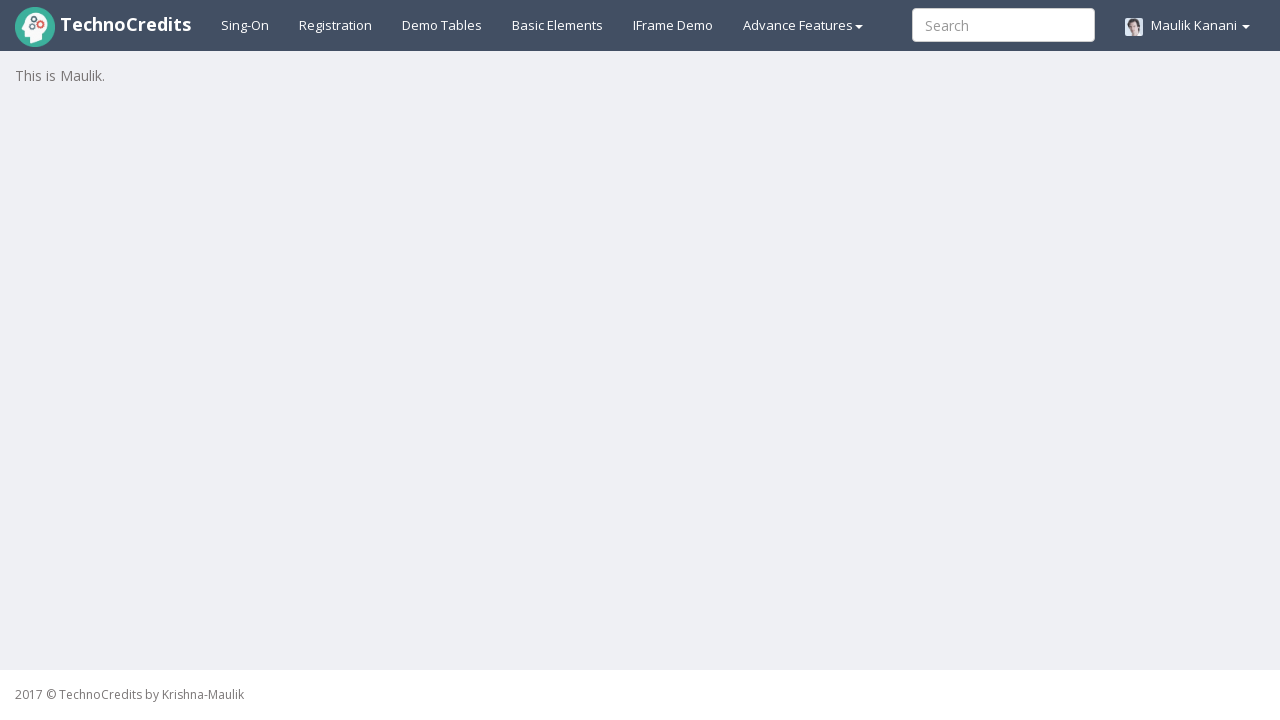

Clicked on basic elements tab at (558, 25) on a#basicelements
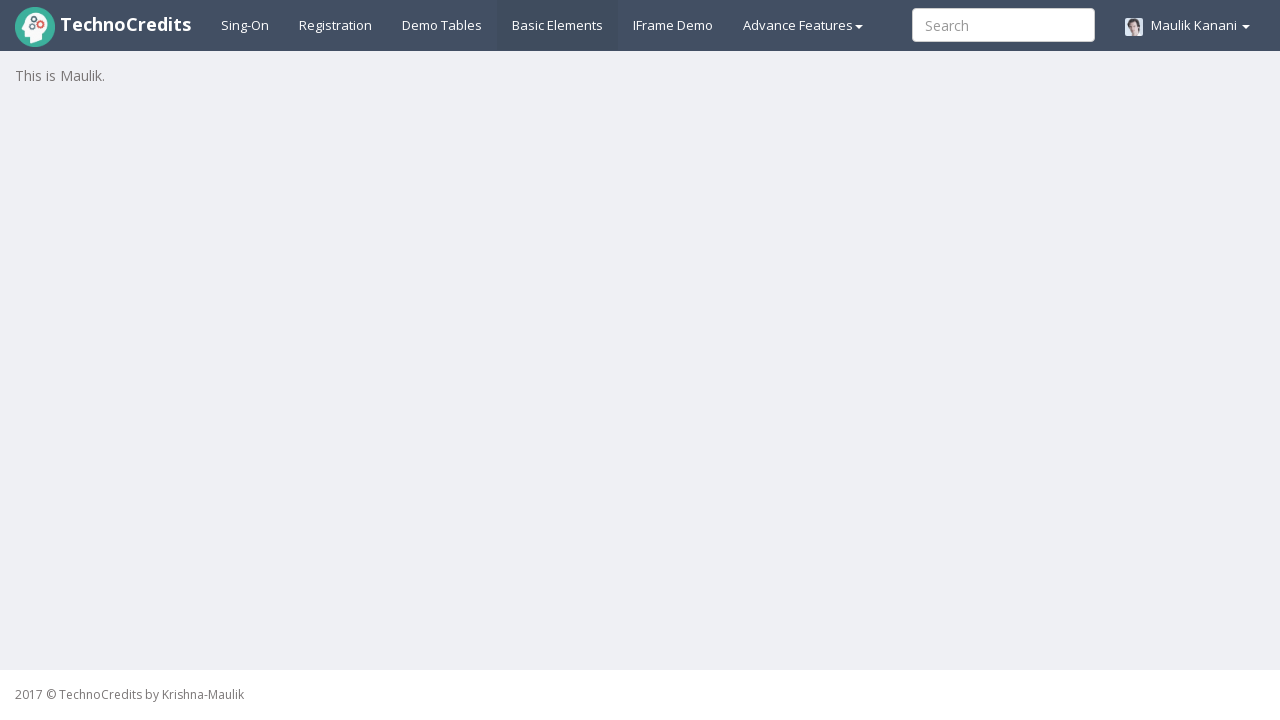

Set up prompt dialog handler to accept with name 'Marcus'
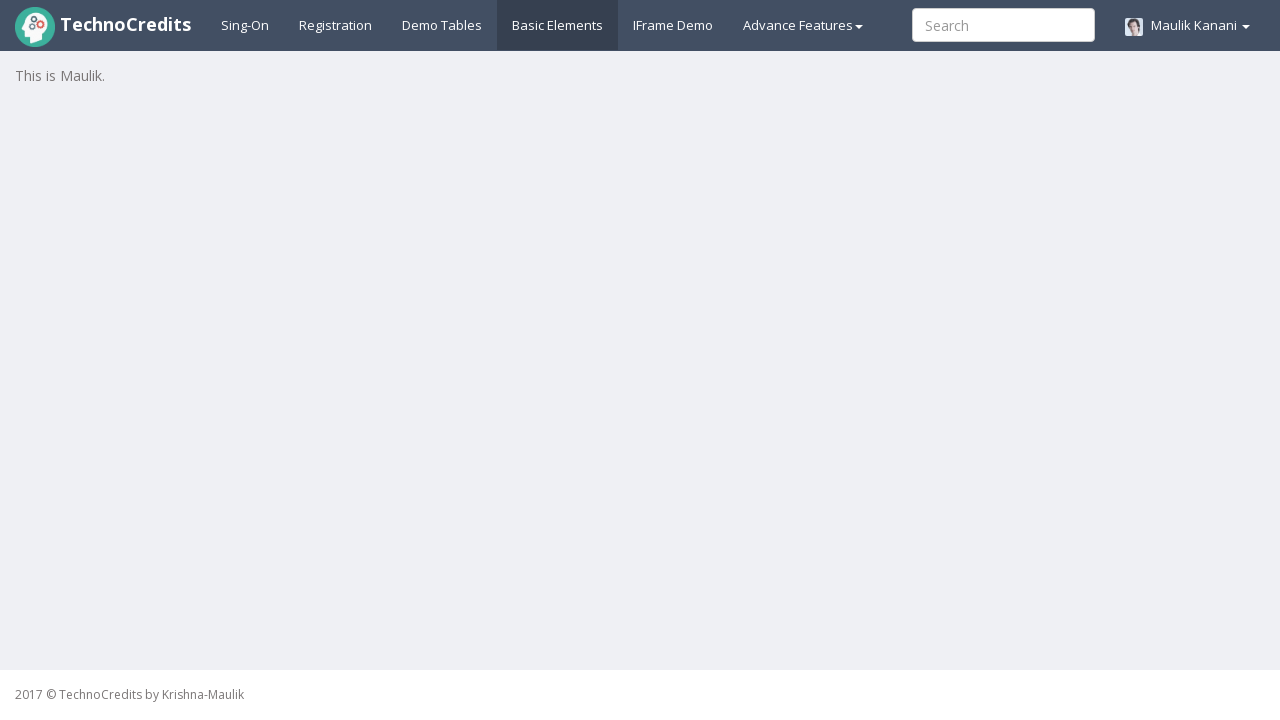

Clicked JavaScript Prompt button to trigger prompt dialog at (356, 578) on button#javascriptPromp
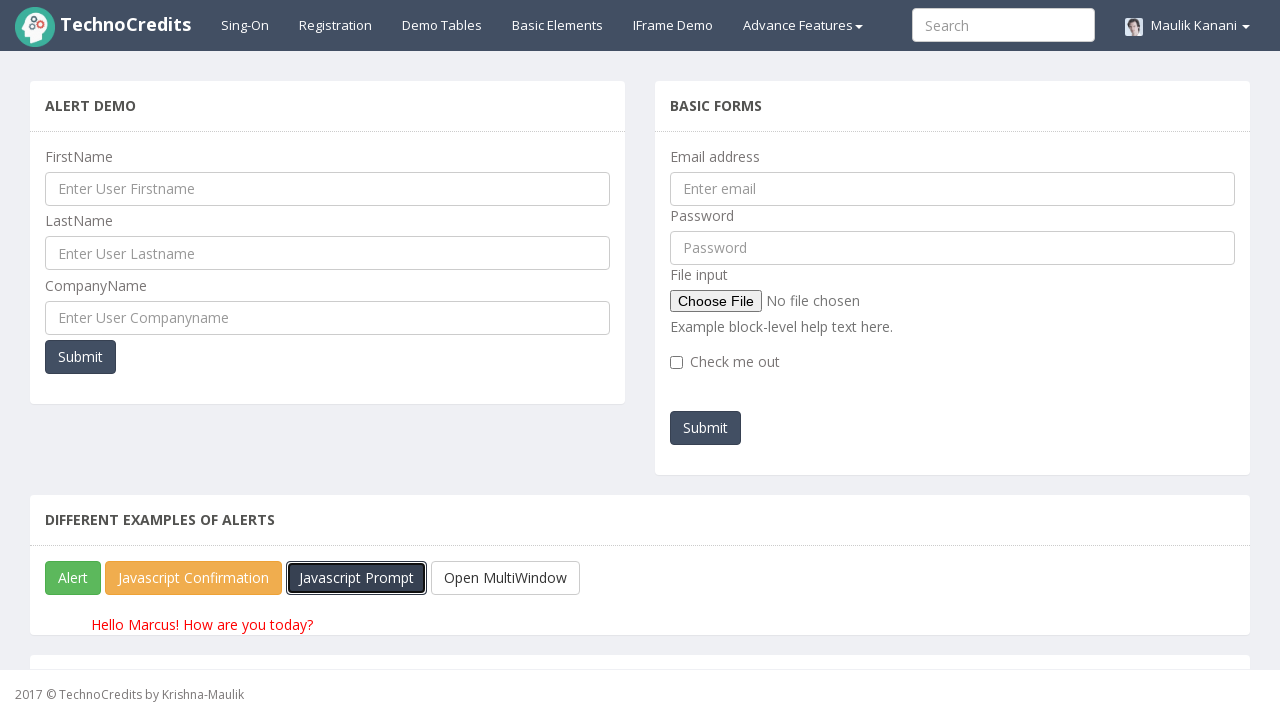

Prompt dialog accepted and result message loaded
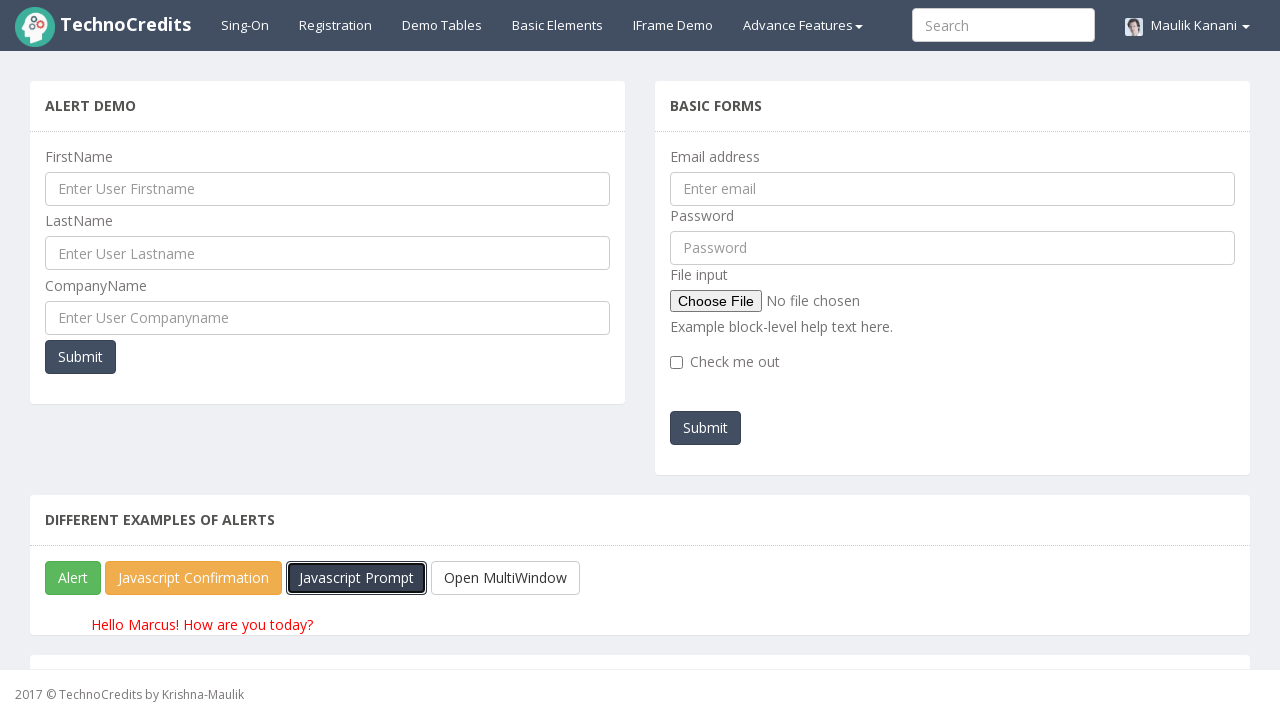

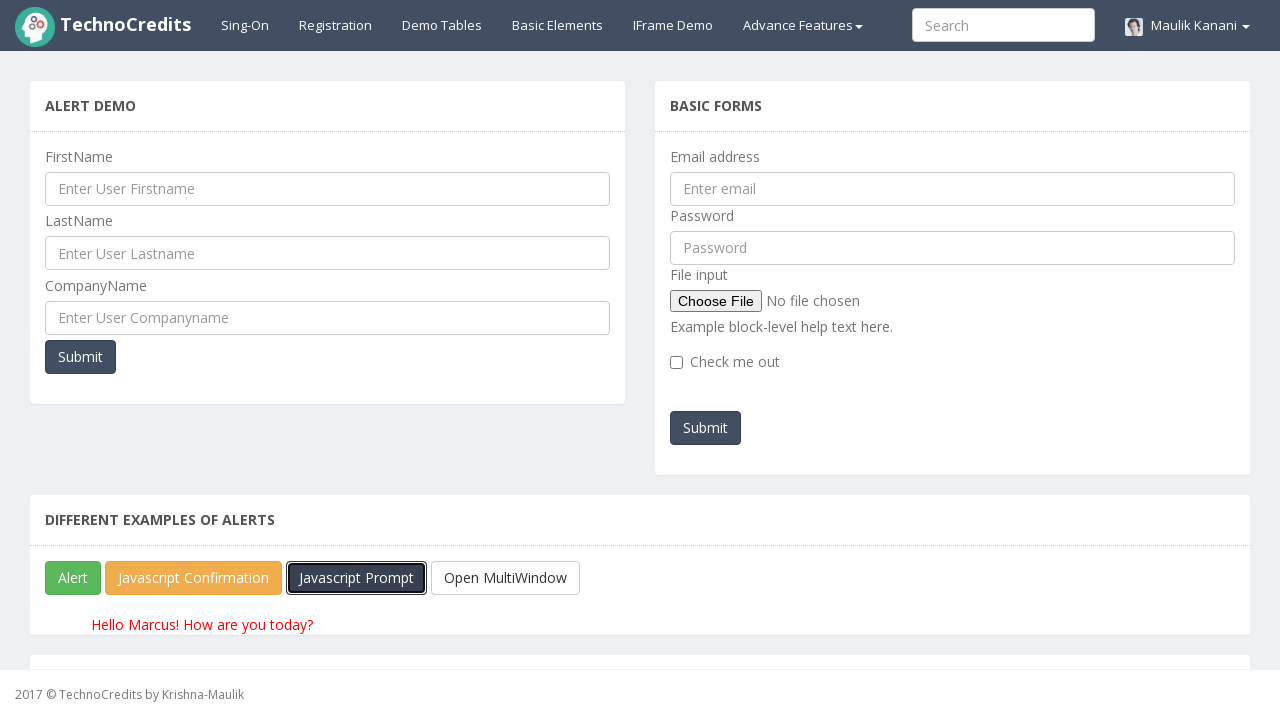